Tests the complete purchase flow including adding an item to cart, proceeding to checkout, filling billing information, selecting payment method, and placing an order

Starting URL: https://practice.automationtesting.in/

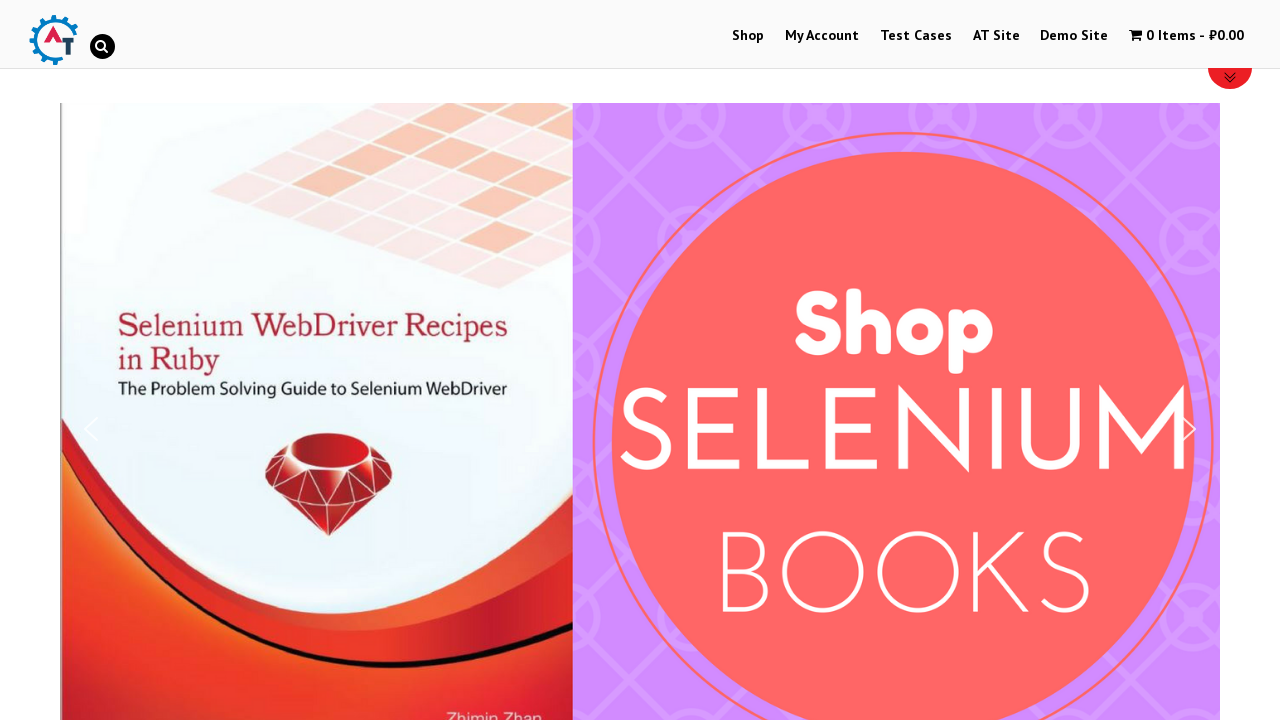

Clicked on Shop link at (748, 36) on text=Shop
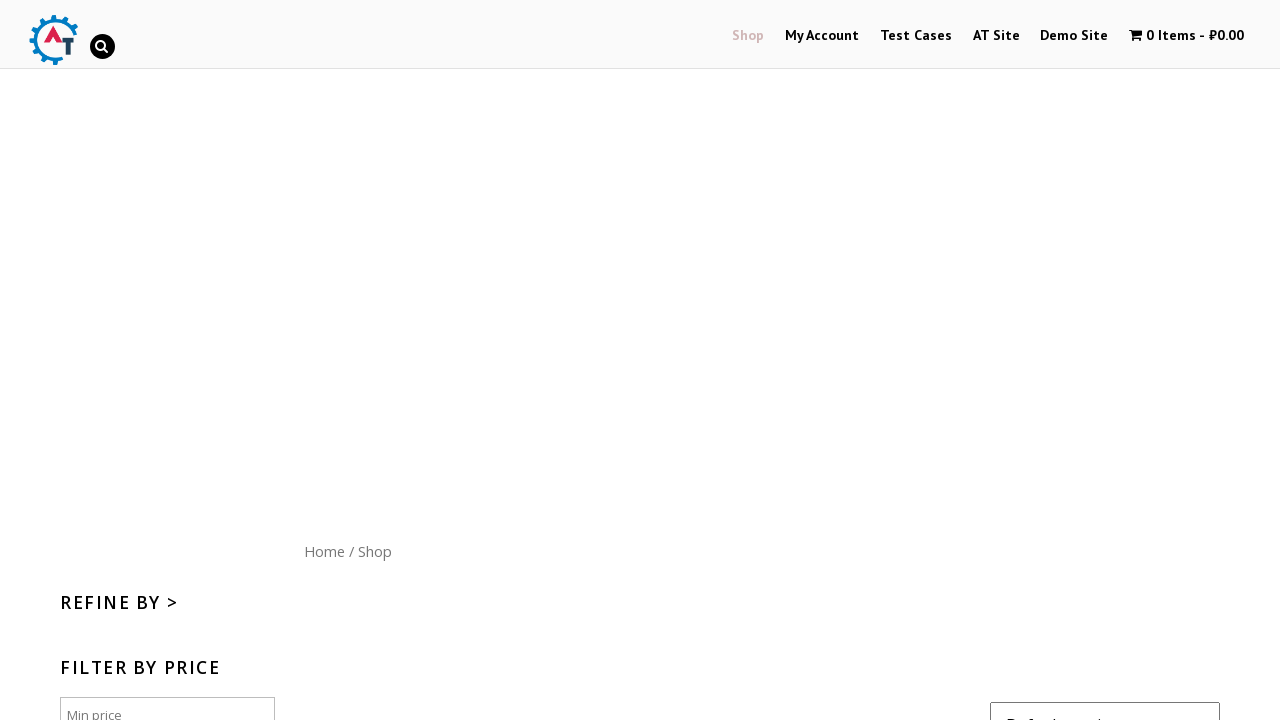

Scrolled down 300px
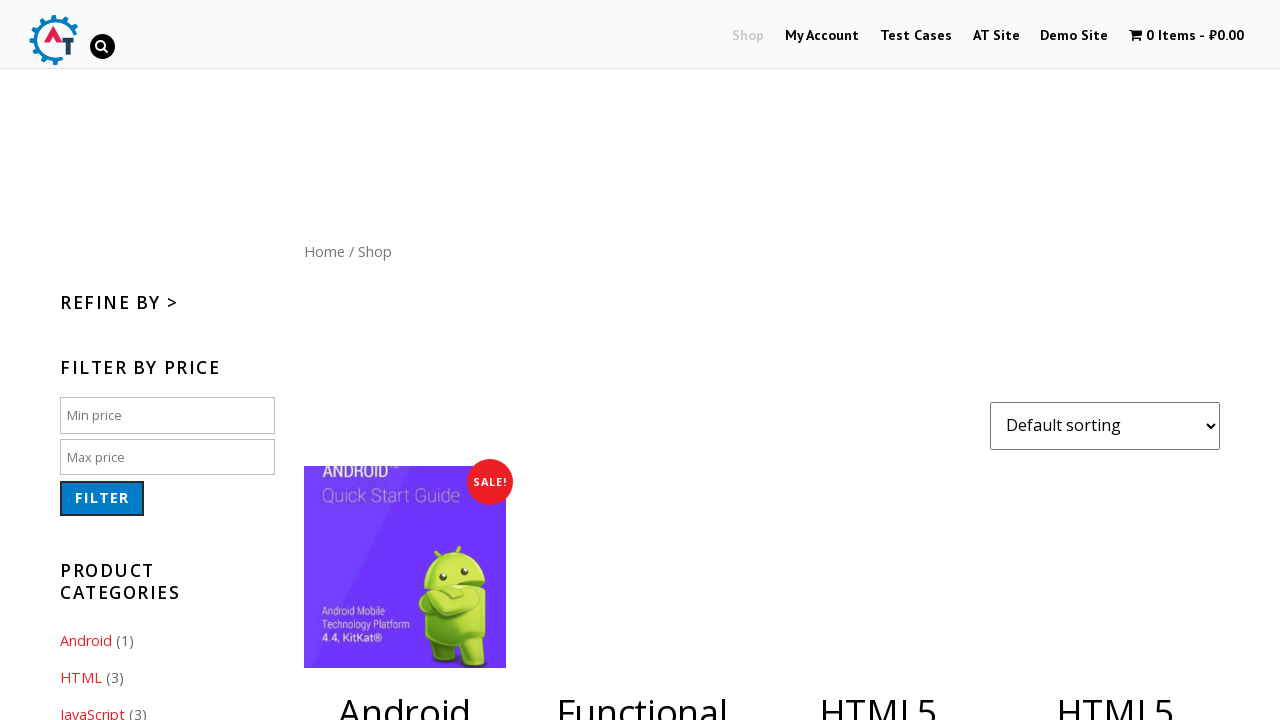

Clicked on product with ID 182 to add to cart at (1115, 361) on [data-product_id='182']
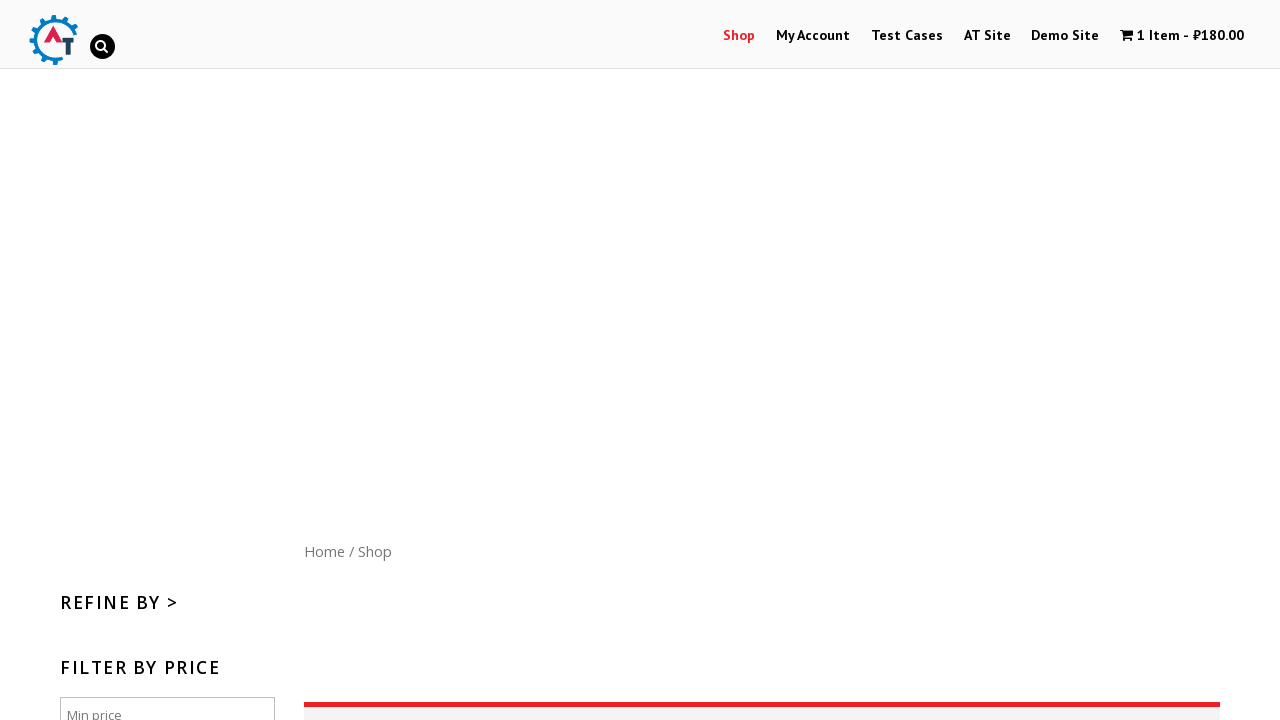

Waited for 3 seconds for item to be added
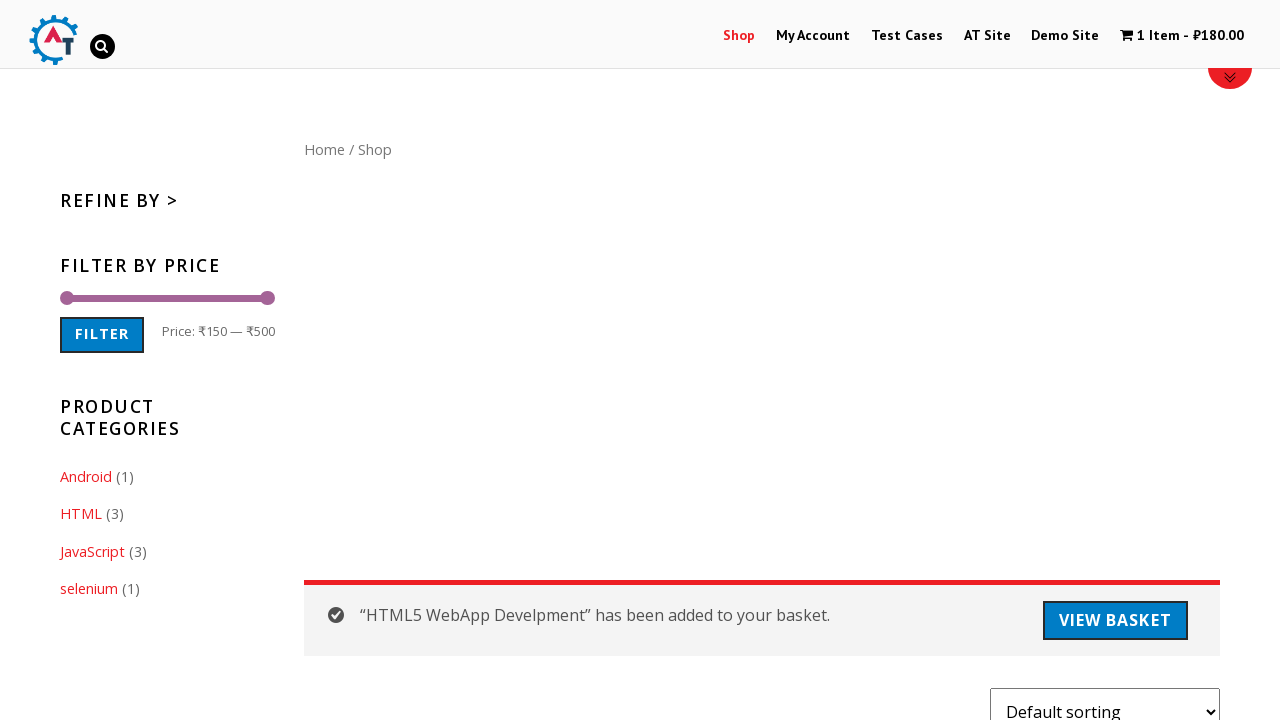

Clicked on cart menu link at (1182, 36) on #wpmenucartli>a
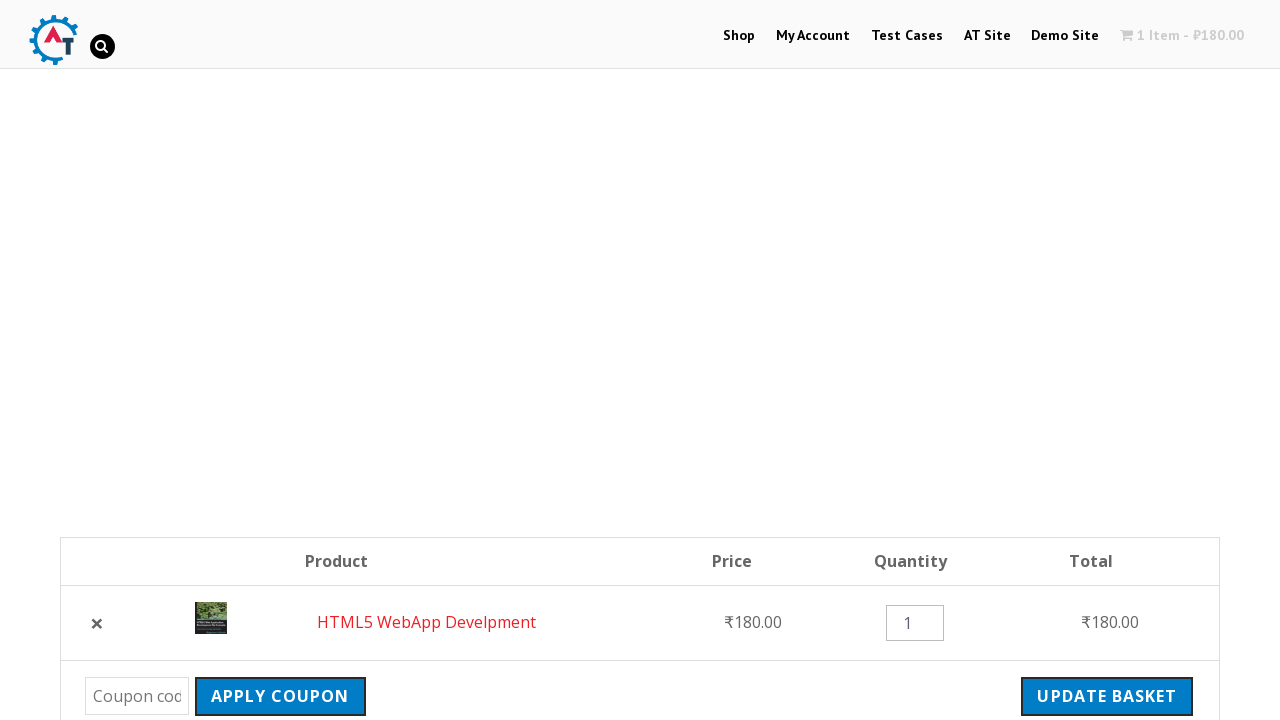

Proceed to checkout button loaded
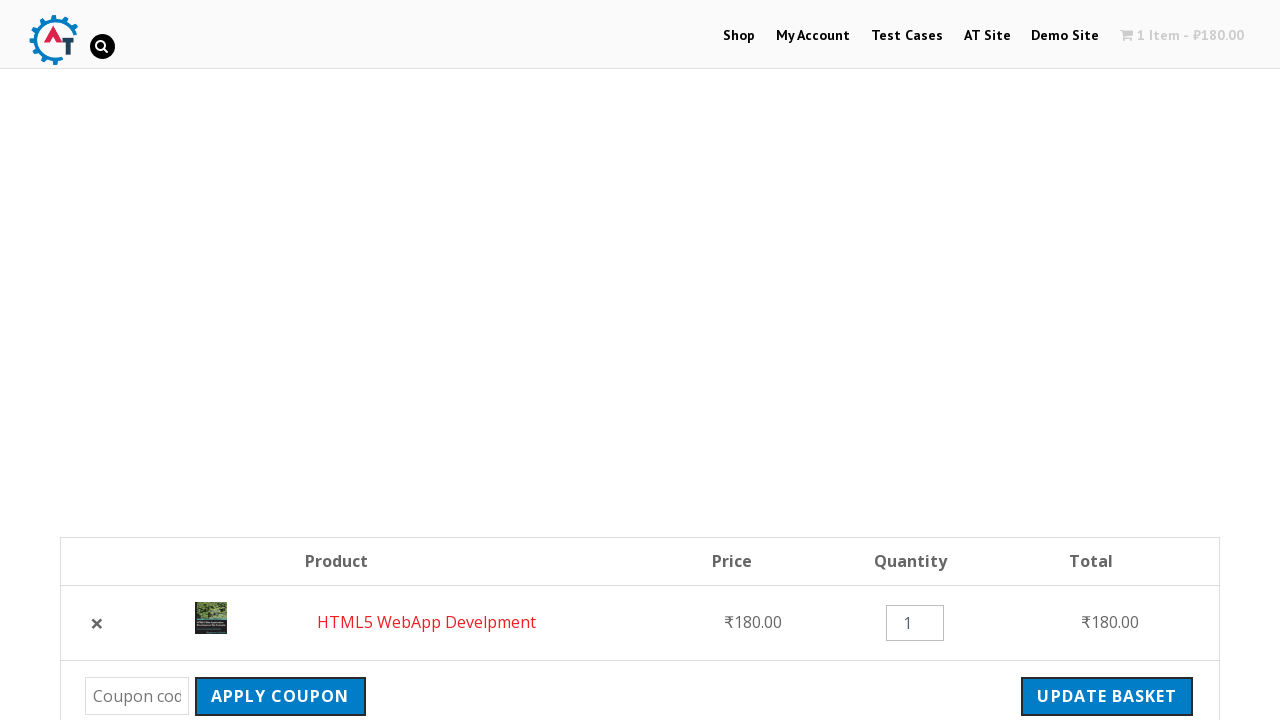

Clicked on proceed to checkout button at (1098, 360) on .wc-proceed-to-checkout>a
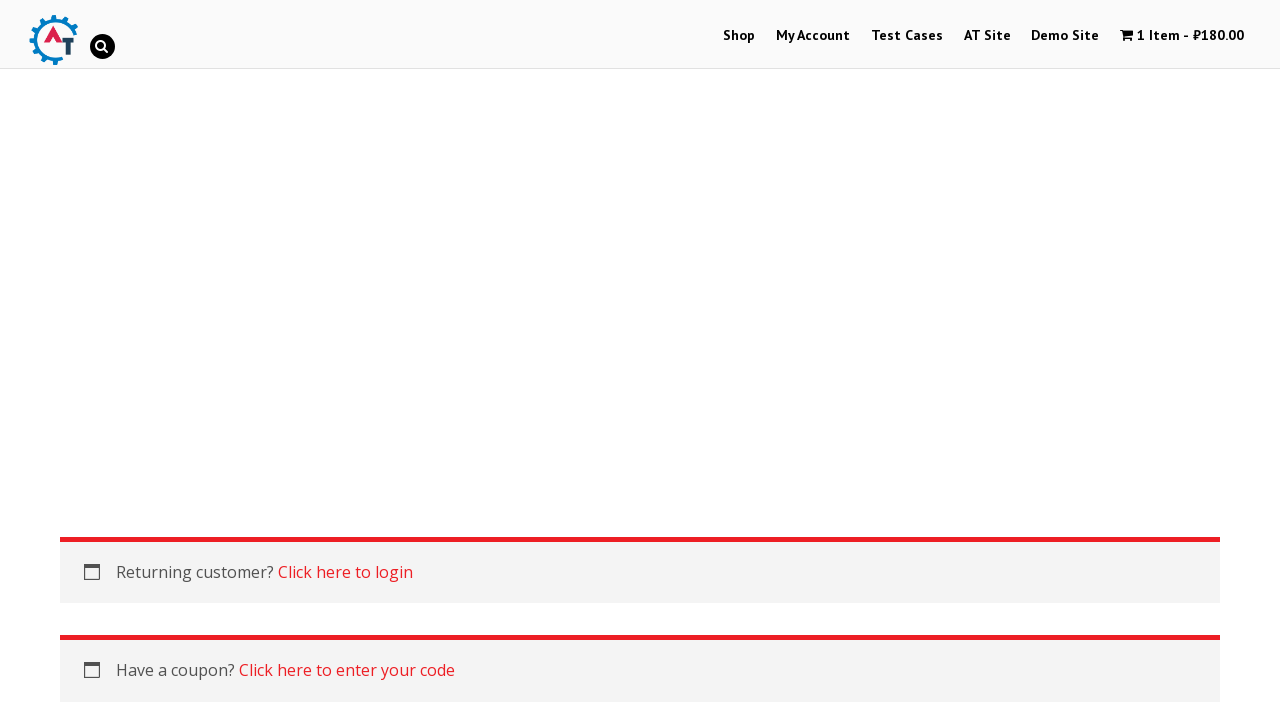

Billing form loaded
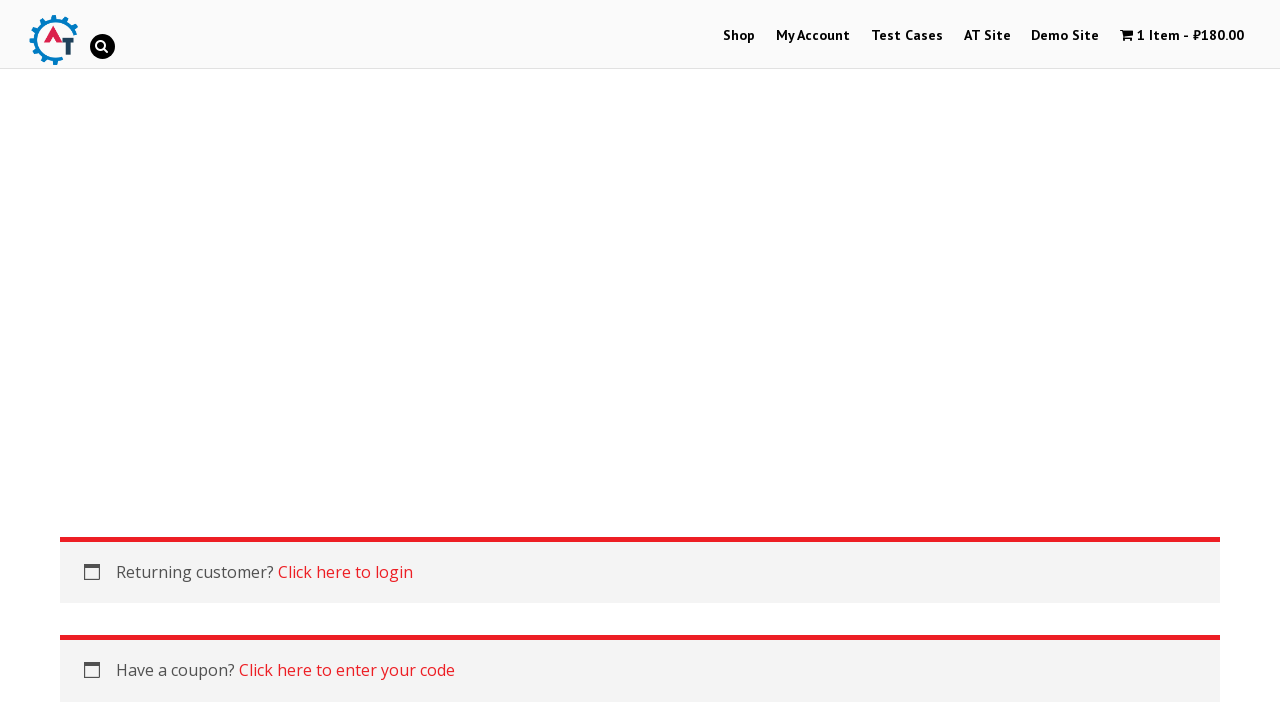

Filled billing first name with 'Pedro' on #billing_first_name
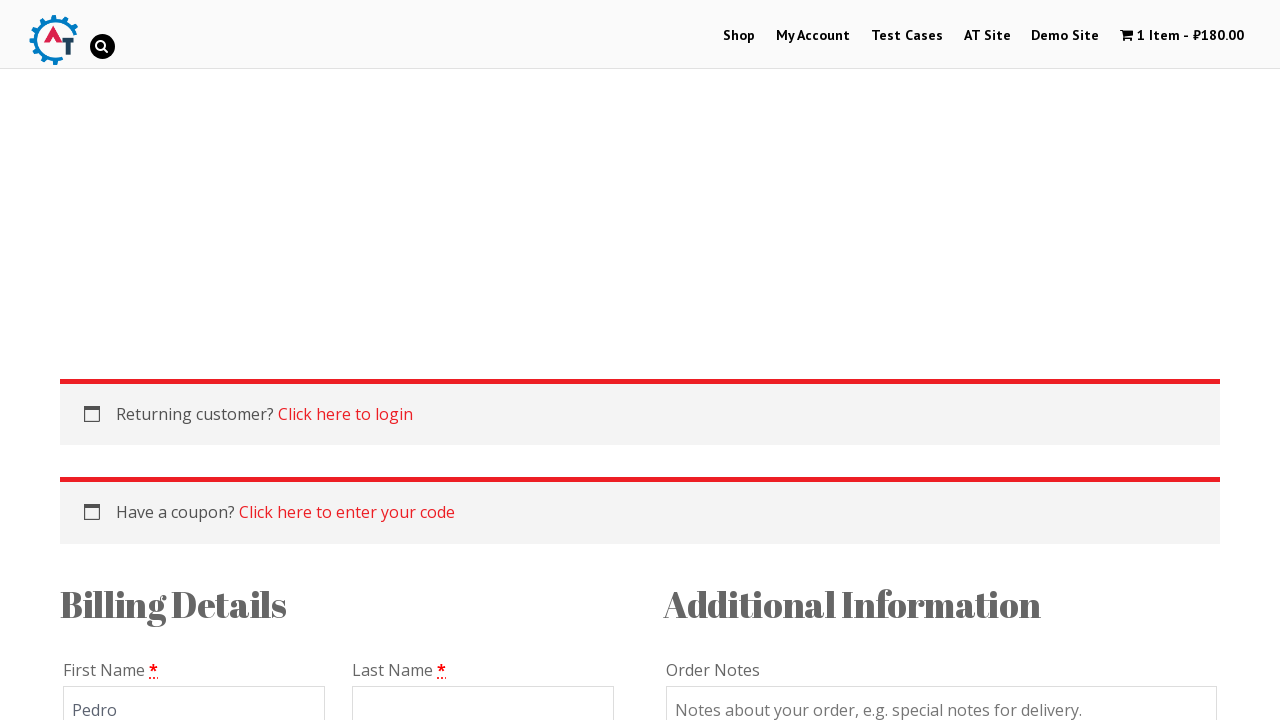

Filled billing last name with 'Alduare' on #billing_last_name
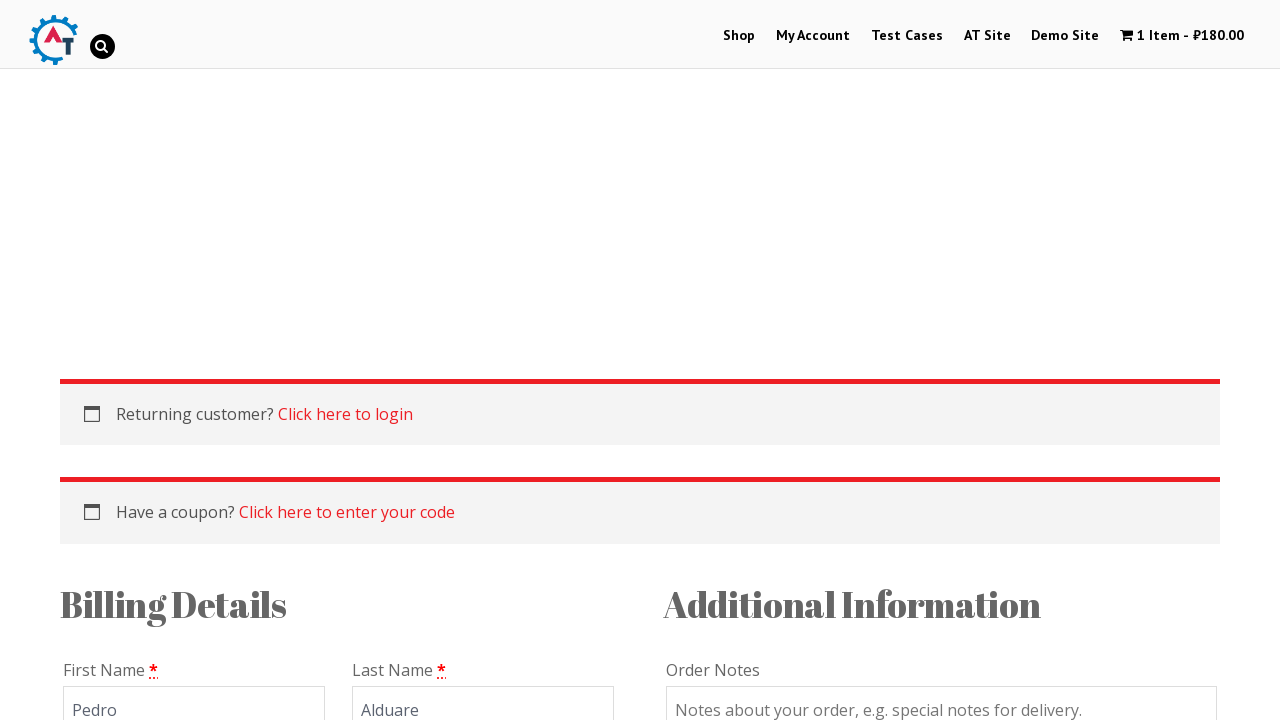

Filled billing email with 'testbuyer2024@example.com' on #billing_email
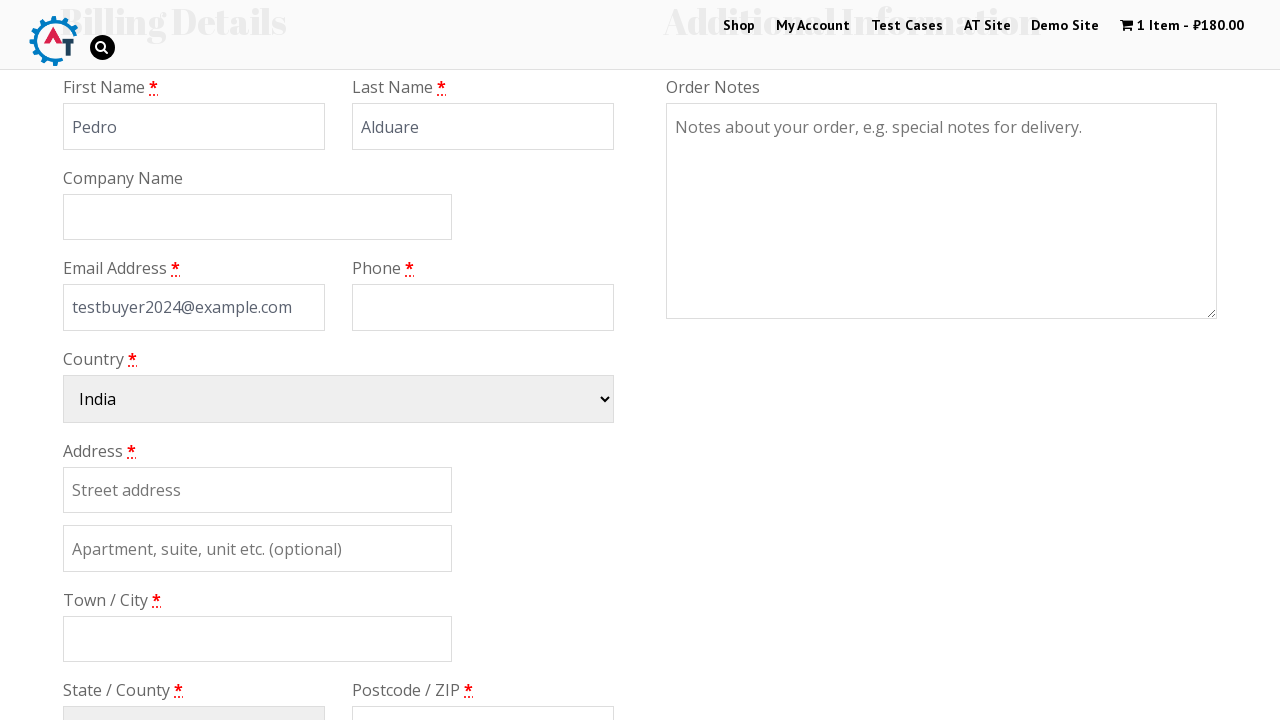

Filled billing phone with '+72375678901' on #billing_phone
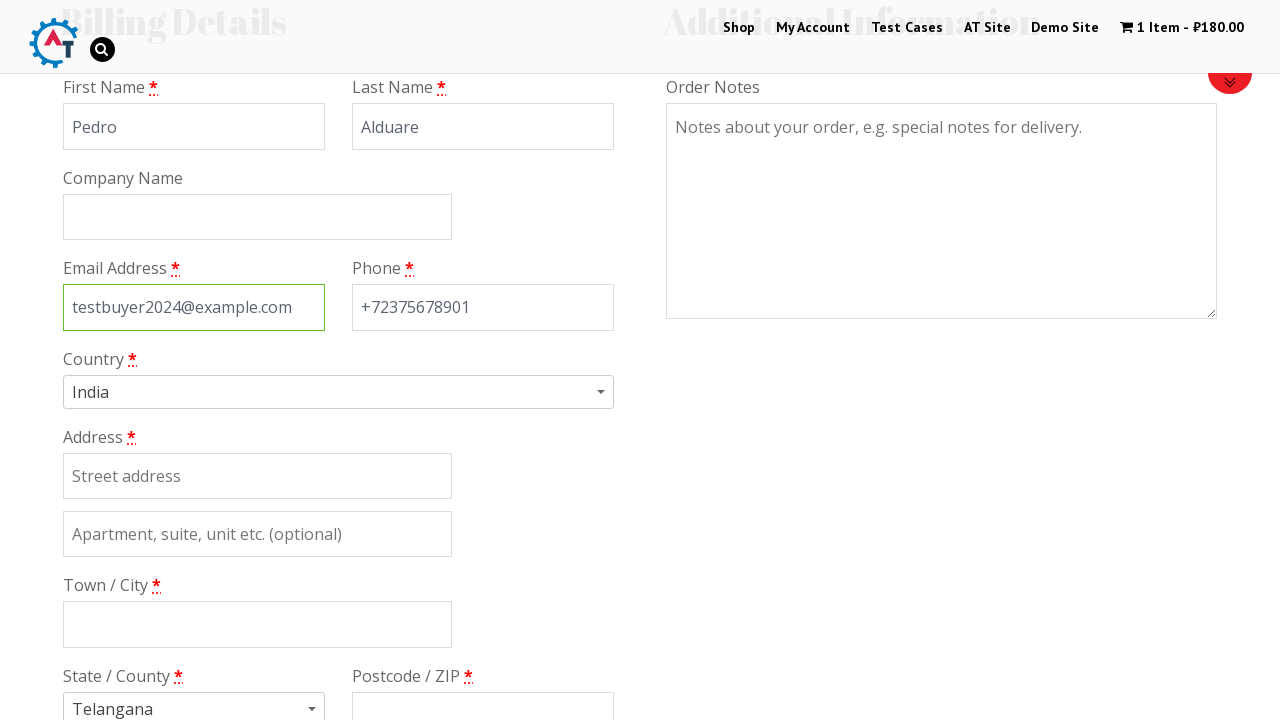

Clicked on country dropdown at (338, 392) on #s2id_billing_country
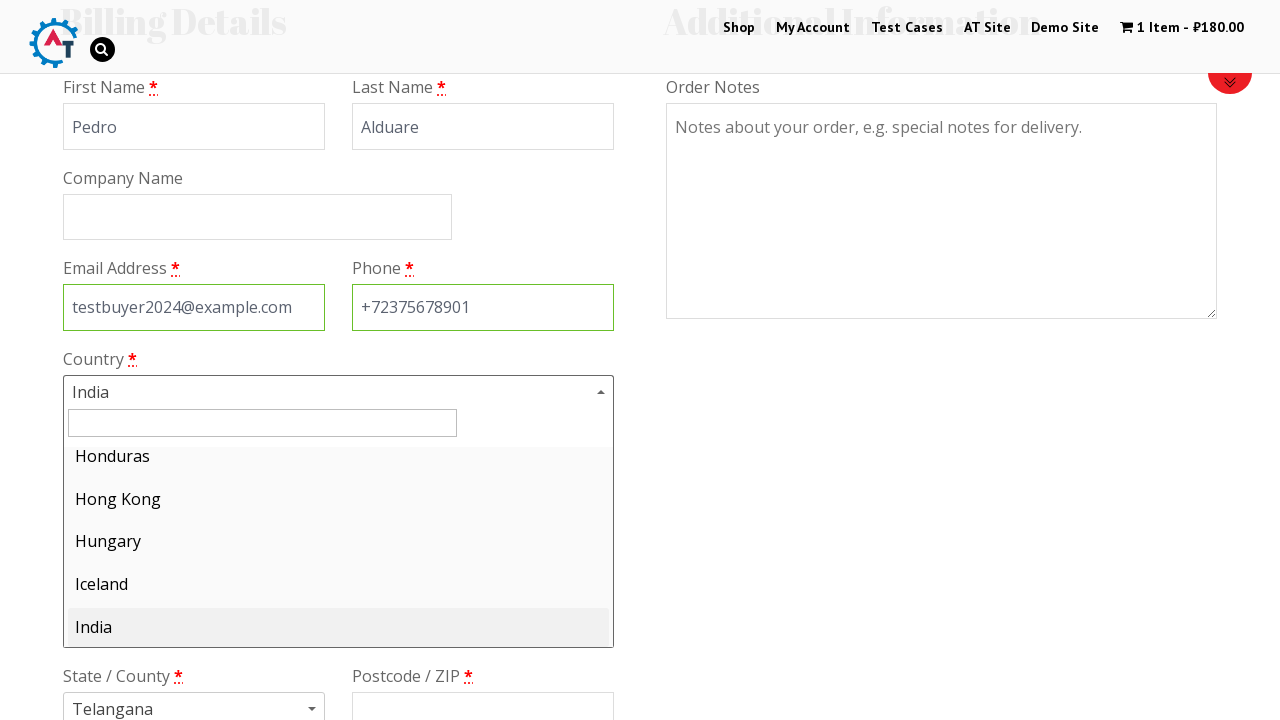

Typed 'Russia' in country search field on #s2id_autogen1_search
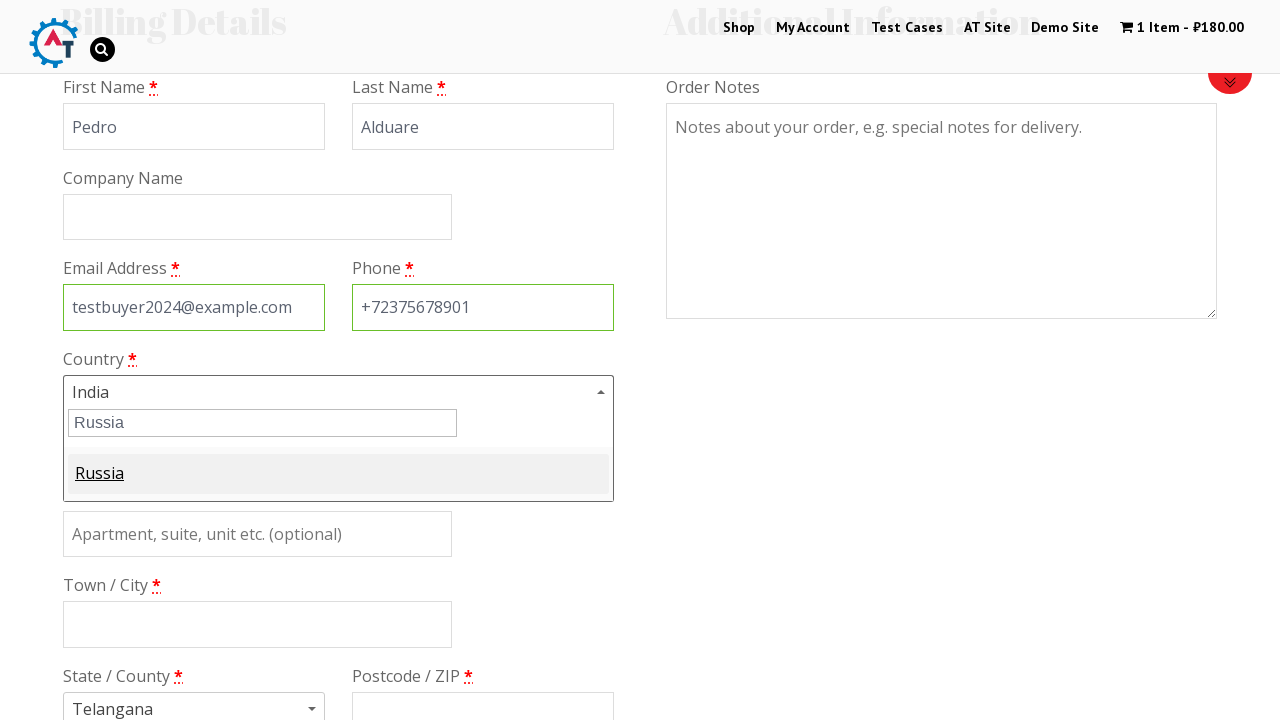

Waited for 3 seconds for country dropdown to filter
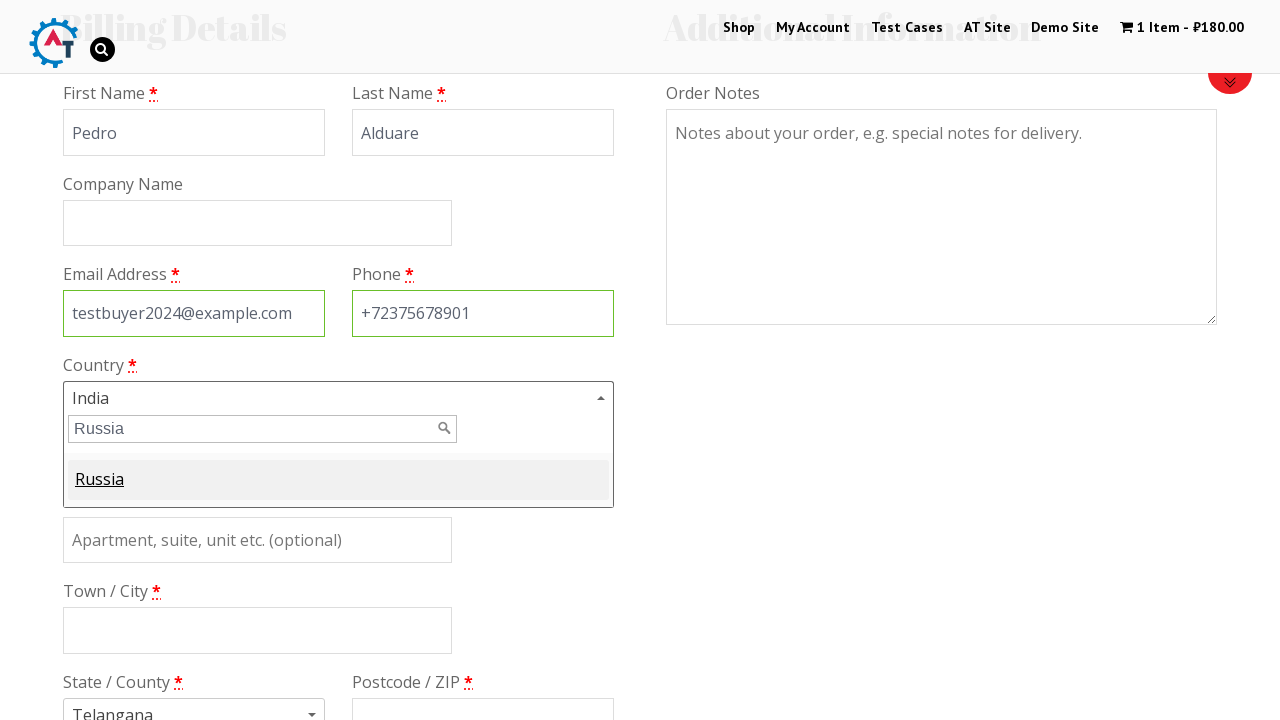

Selected Russia from country dropdown at (338, 480) on #select2-results-1>li
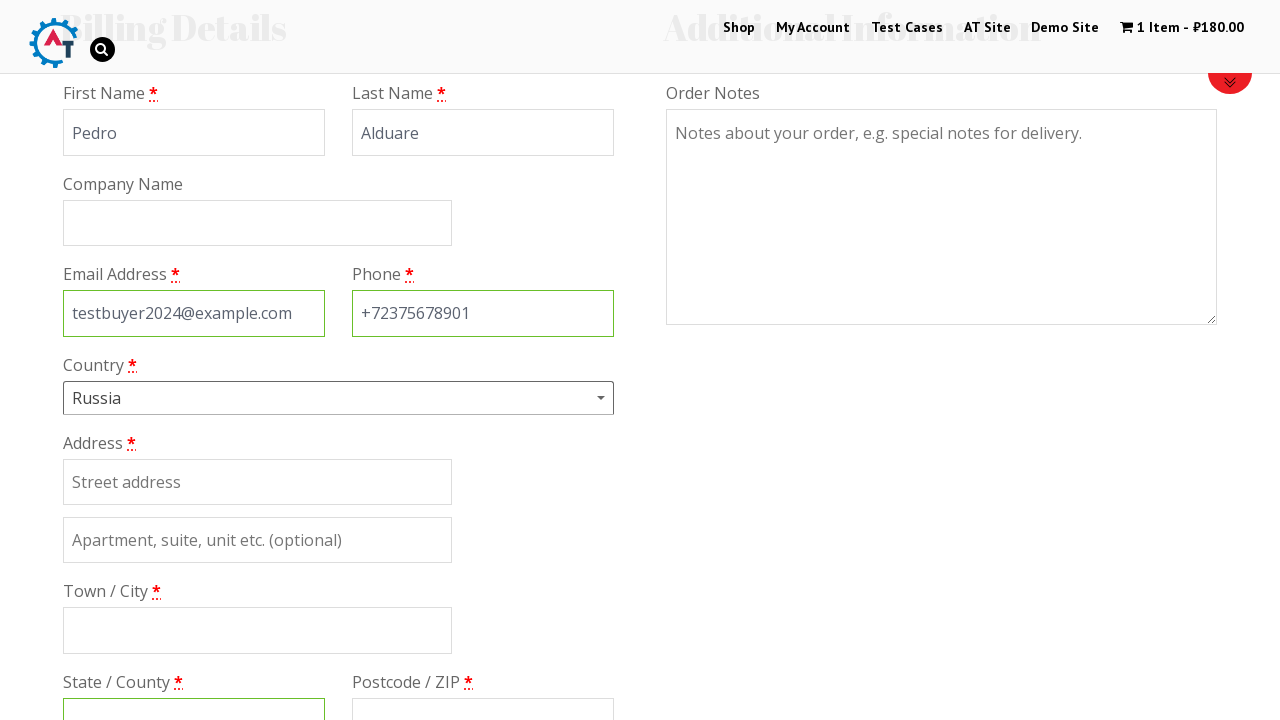

Filled billing address with 'Leninskiy av. 2' on #billing_address_1
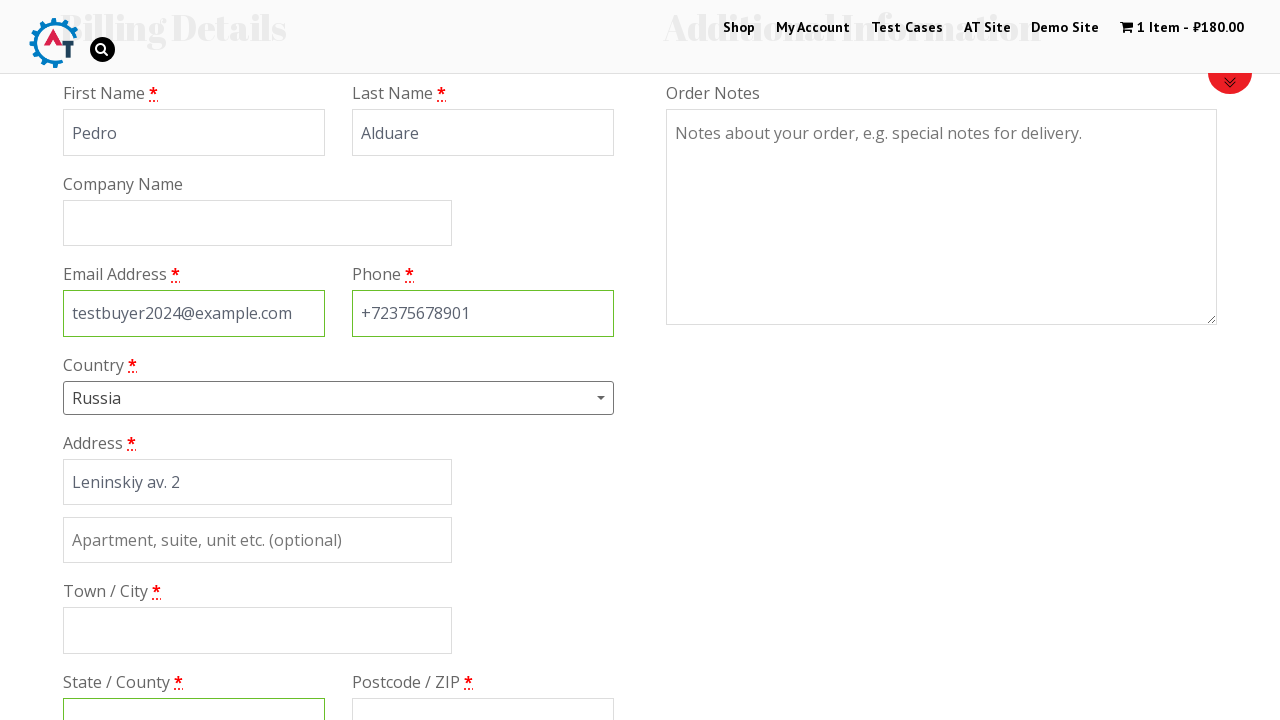

Filled billing city with 'Saint-Petersburg' on #billing_city
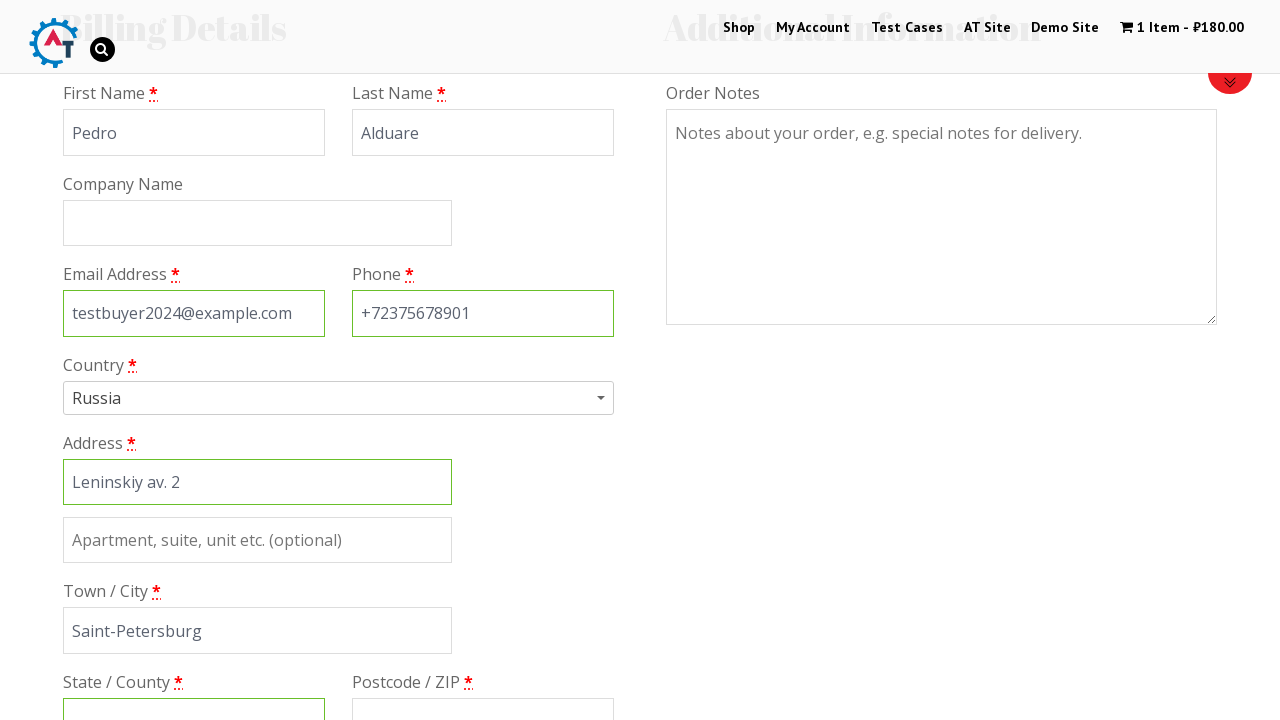

Filled billing state with 'Saint-Petersburg' on #billing_state
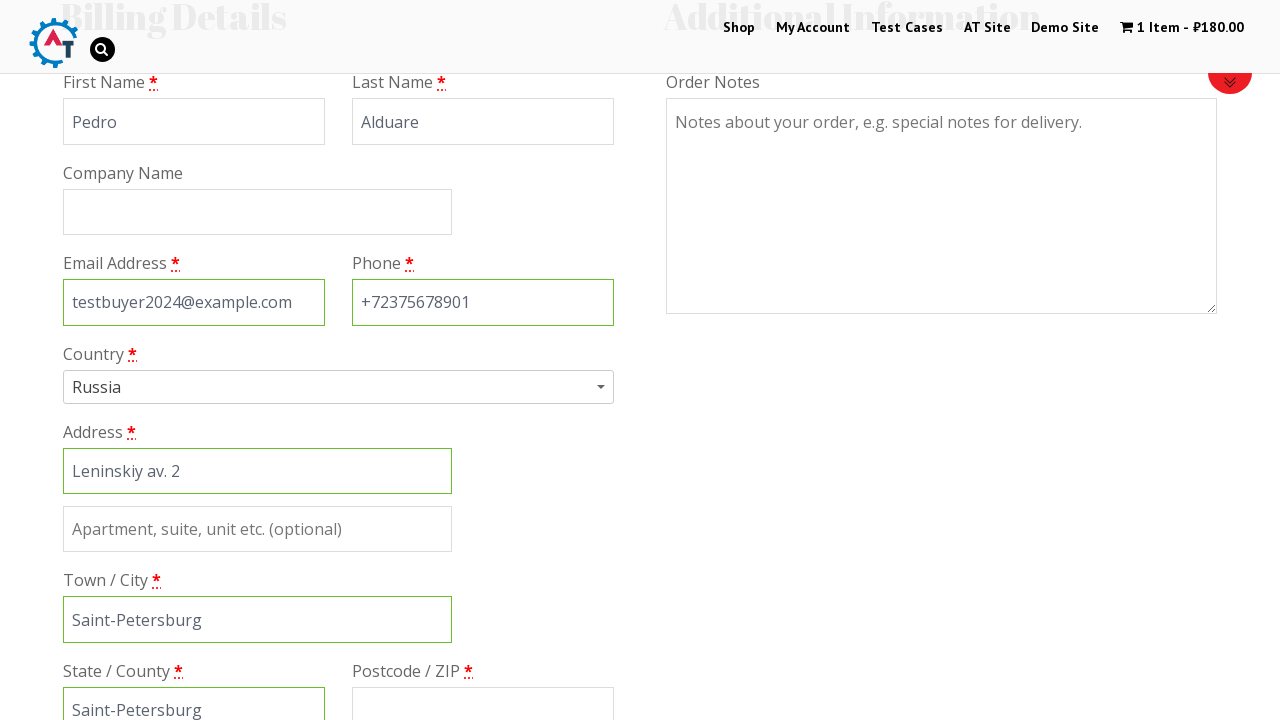

Filled billing postcode with '768125' on #billing_postcode
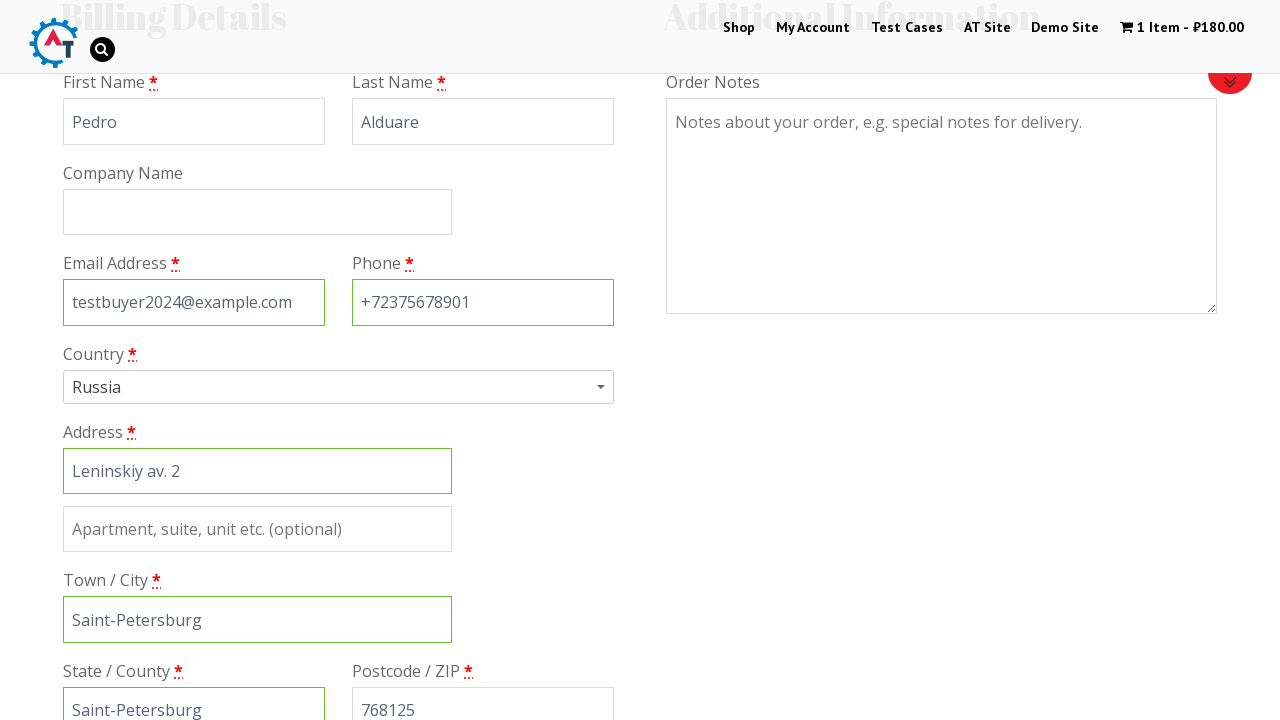

Scrolled down 300px to see payment methods
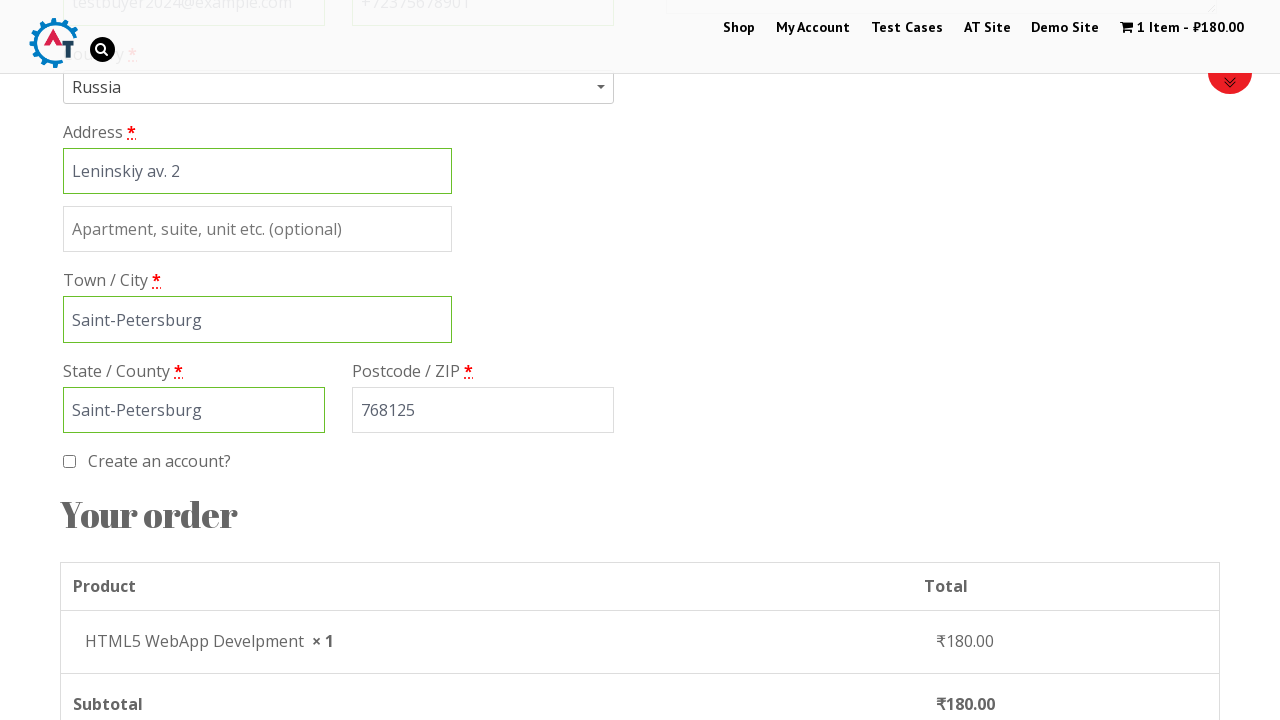

Waited for 3 seconds for payment method section to load
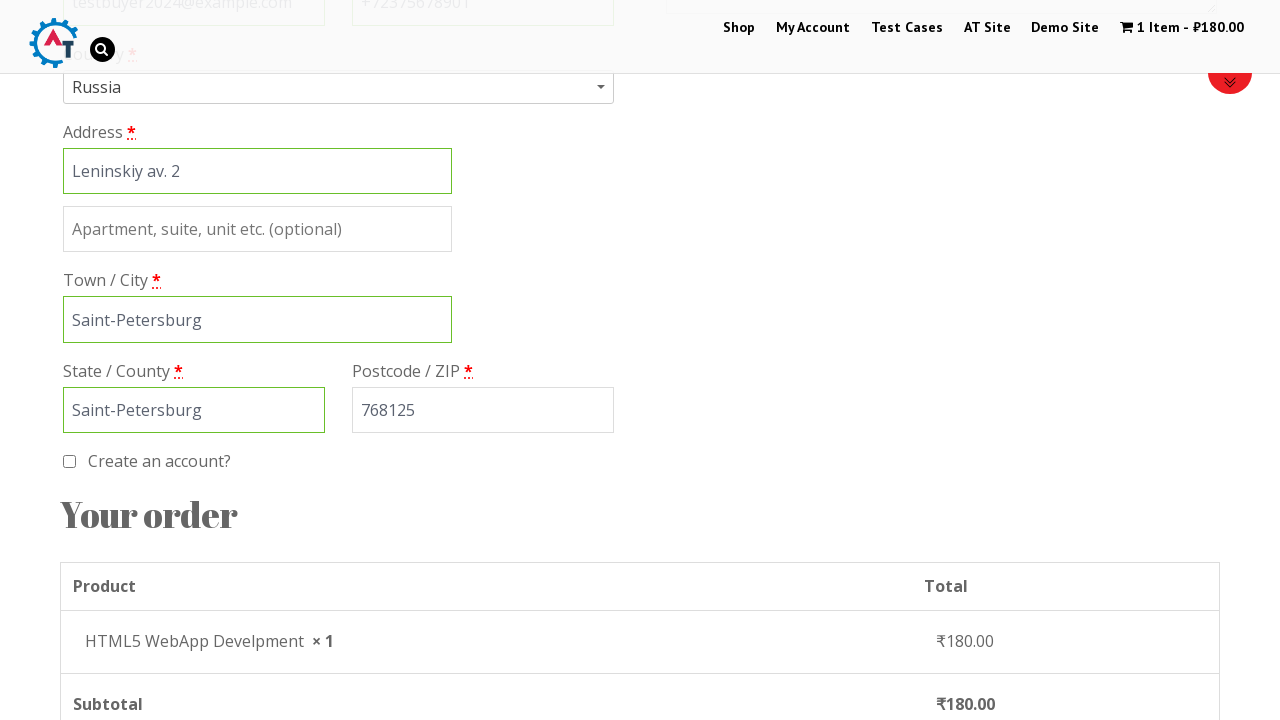

Selected cheque payment method at (82, 360) on #payment_method_cheque
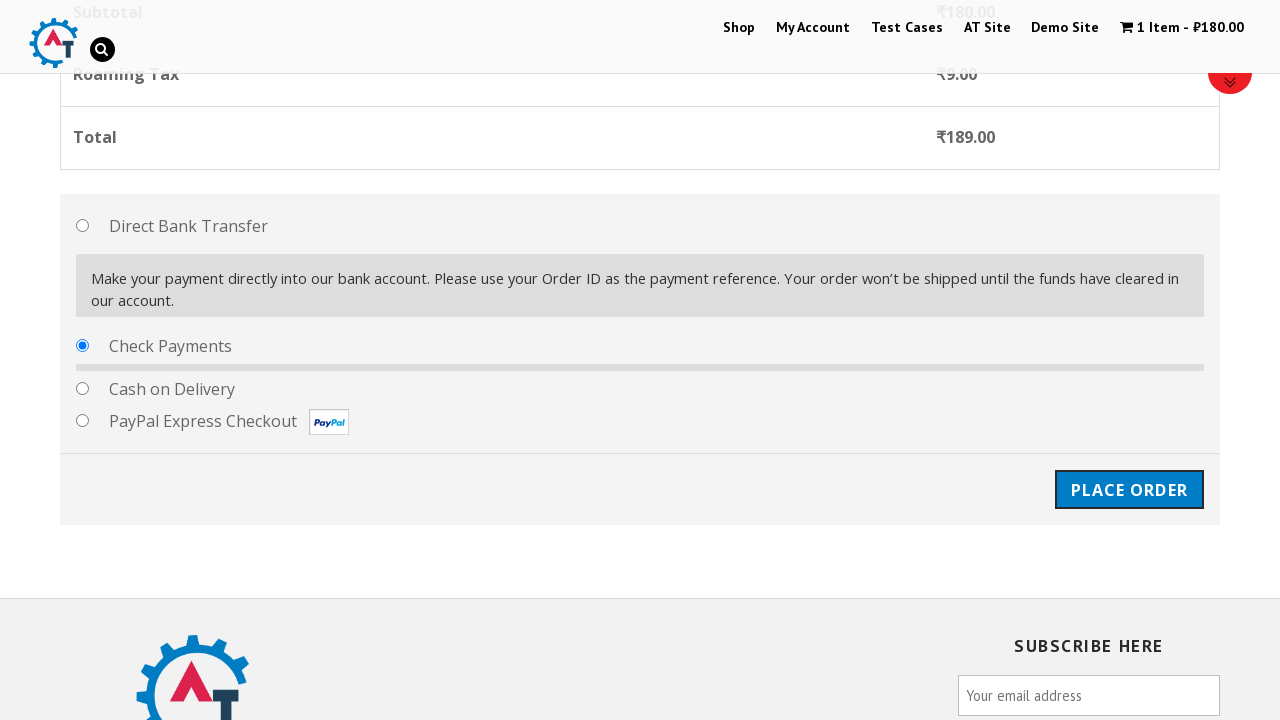

Clicked place order button at (1129, 471) on #place_order
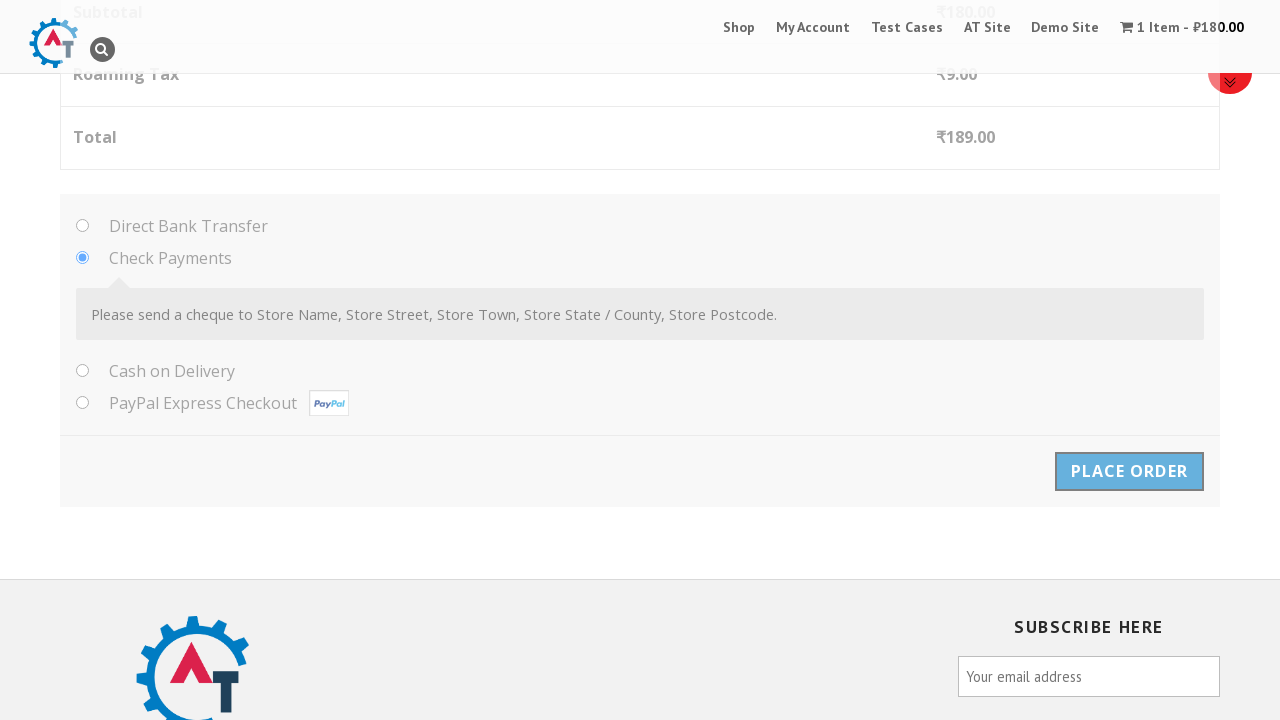

Order confirmation message appeared
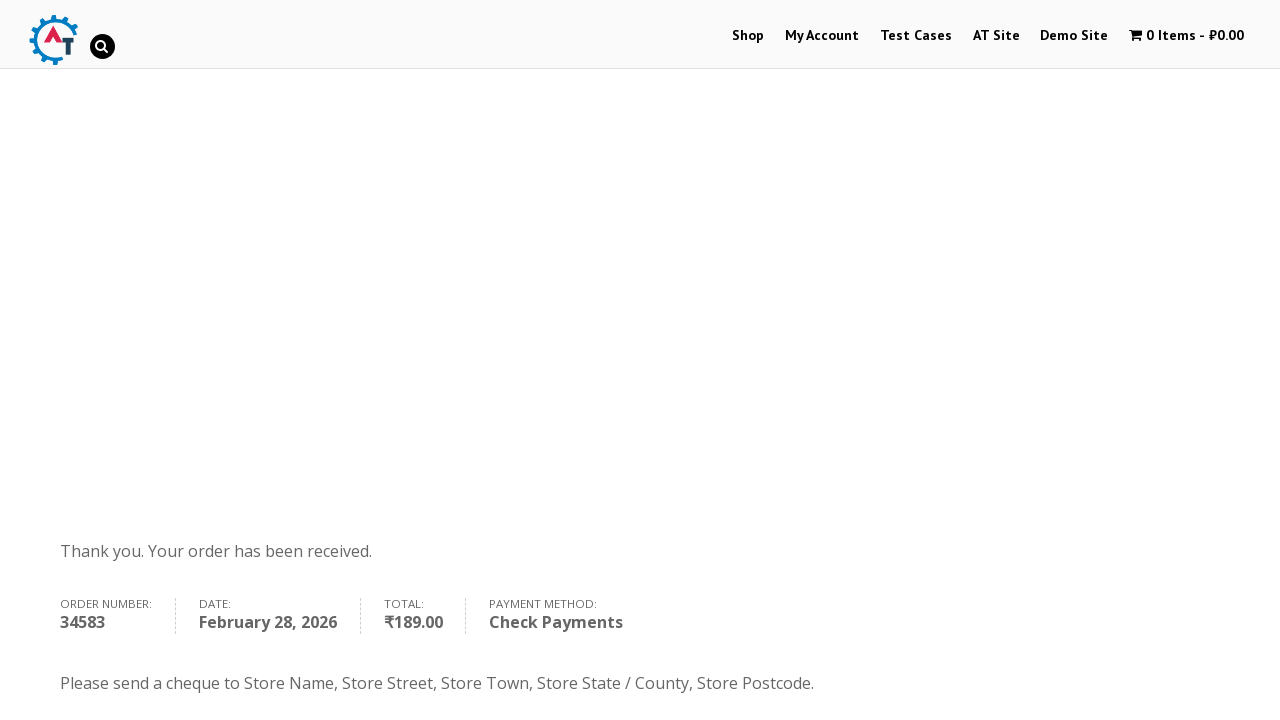

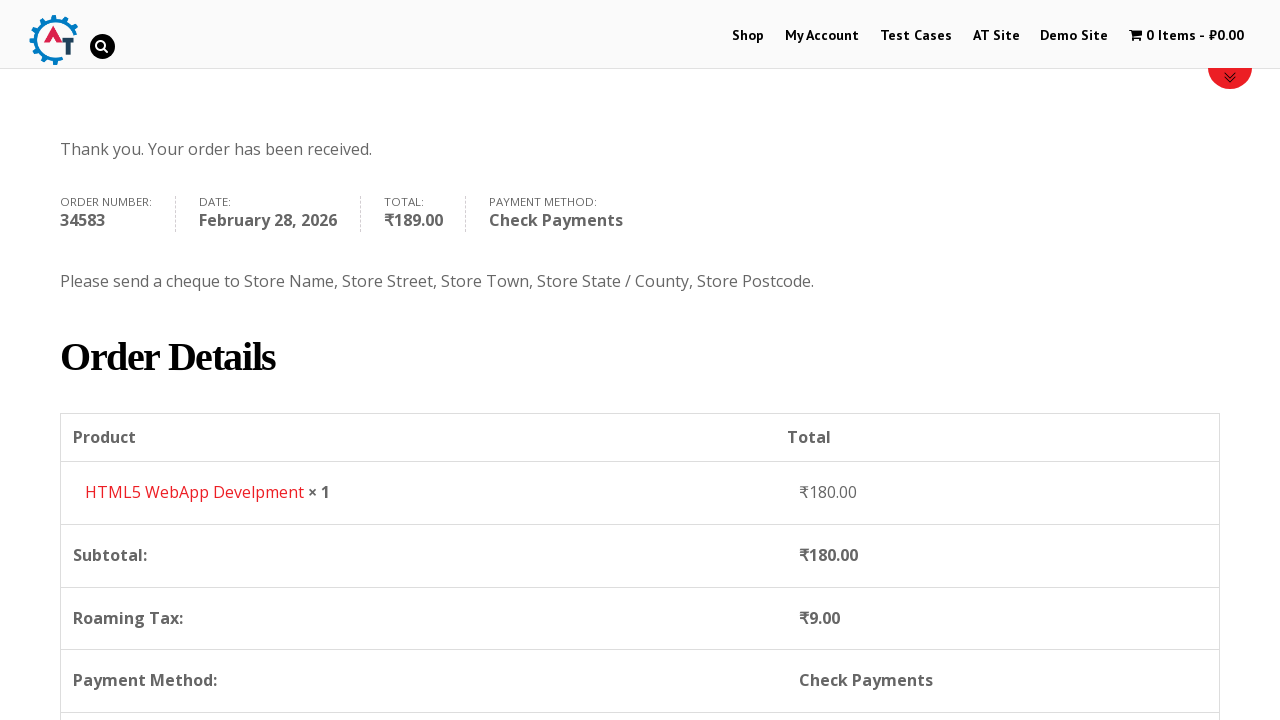